Navigates to Tradytics Trady Flow page and waits for the content to fully load

Starting URL: https://tradytics.com/trady-flow

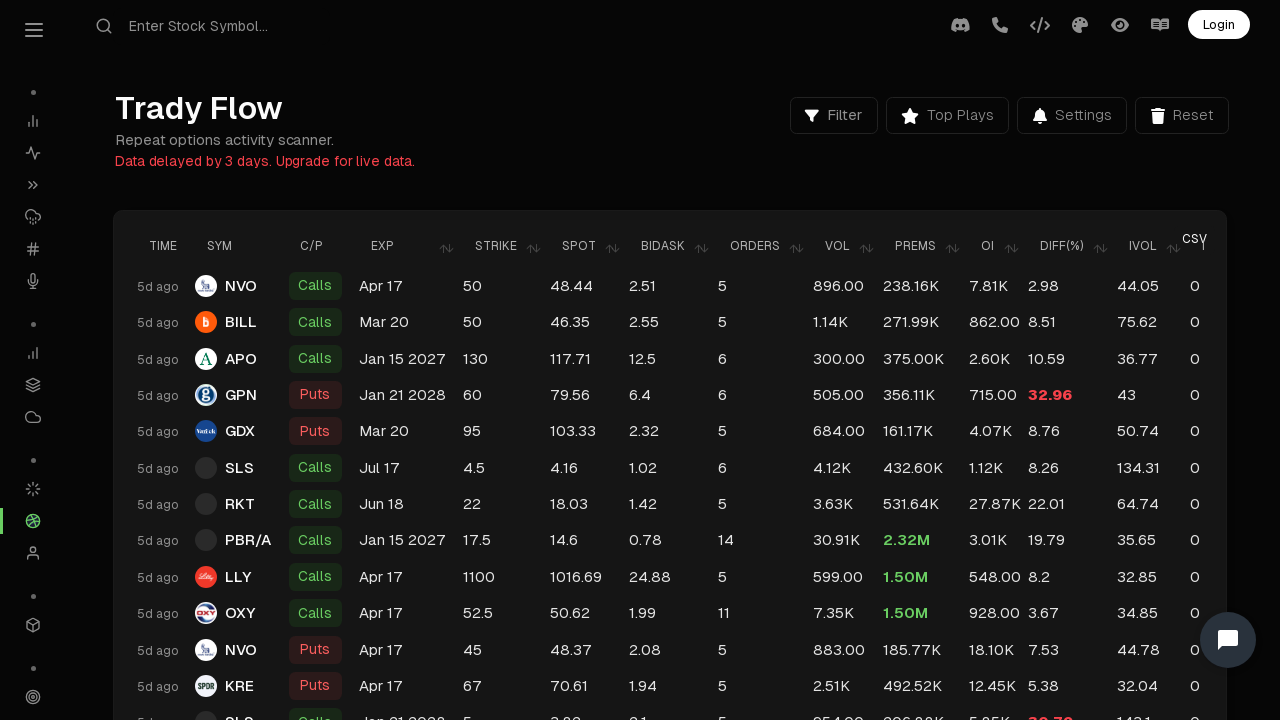

Navigated to Tradytics Trady Flow page
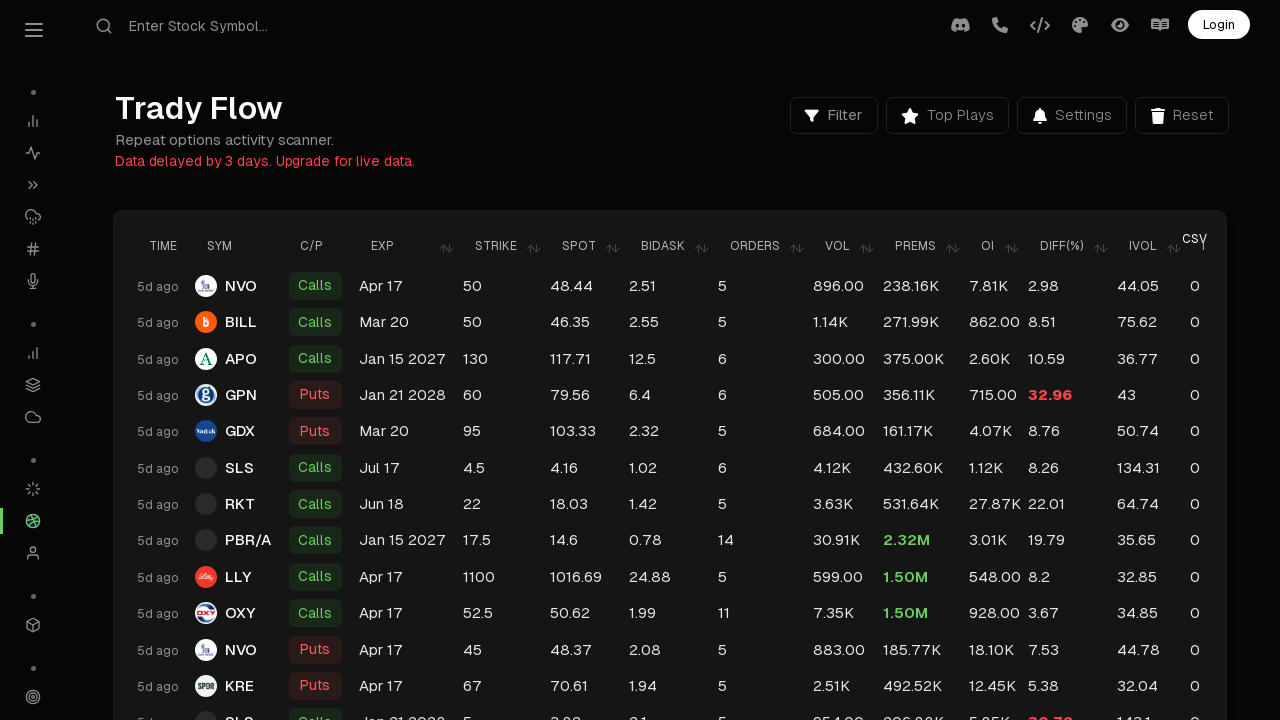

Waited 30 seconds for dynamic content to load
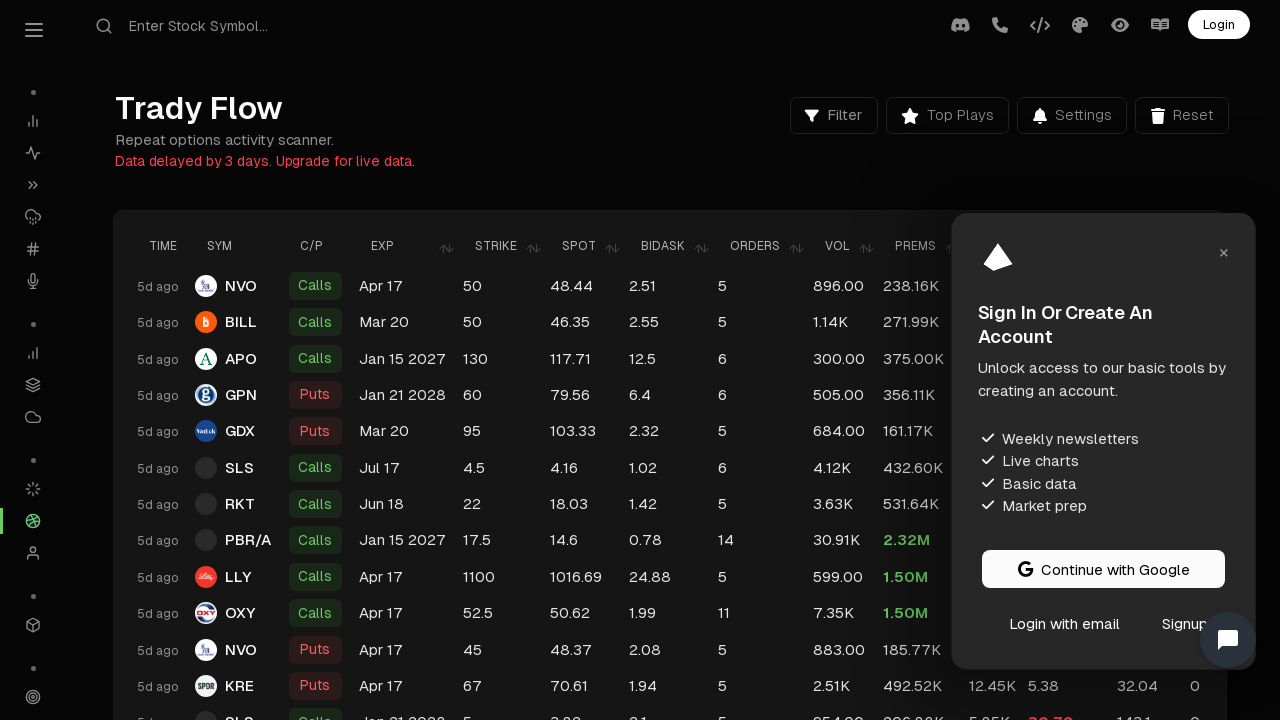

Verified page body element loaded successfully
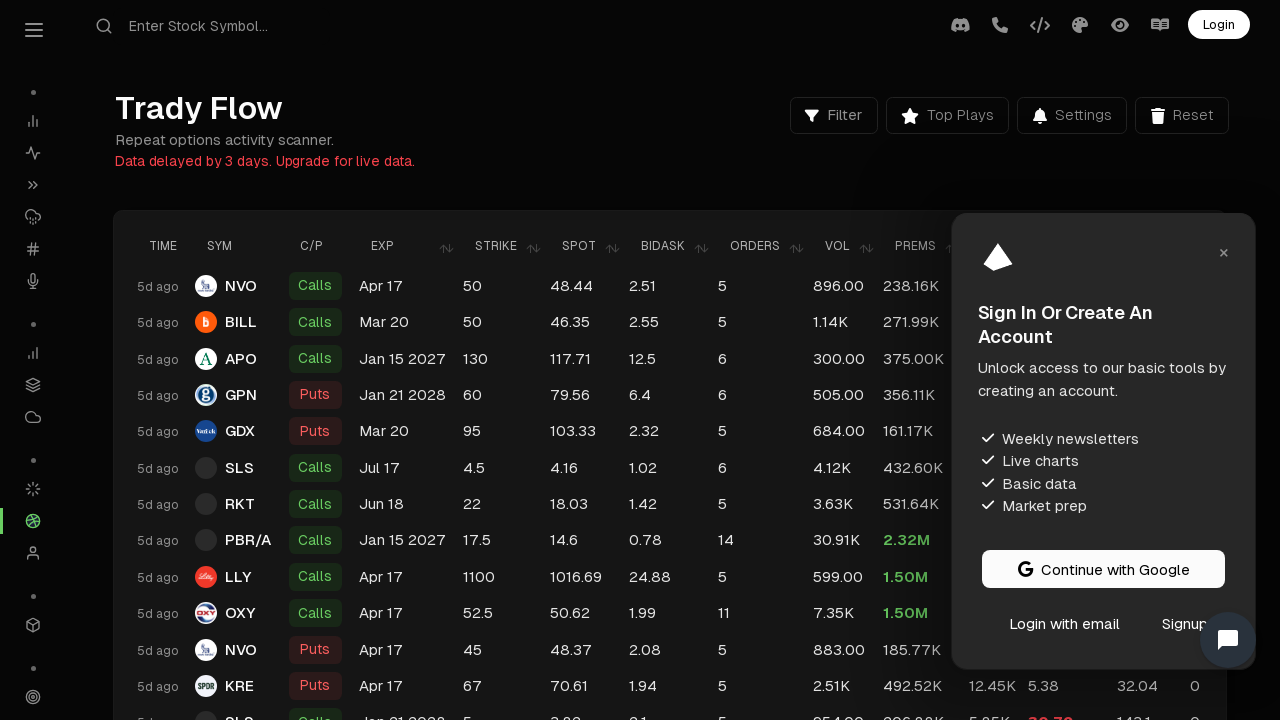

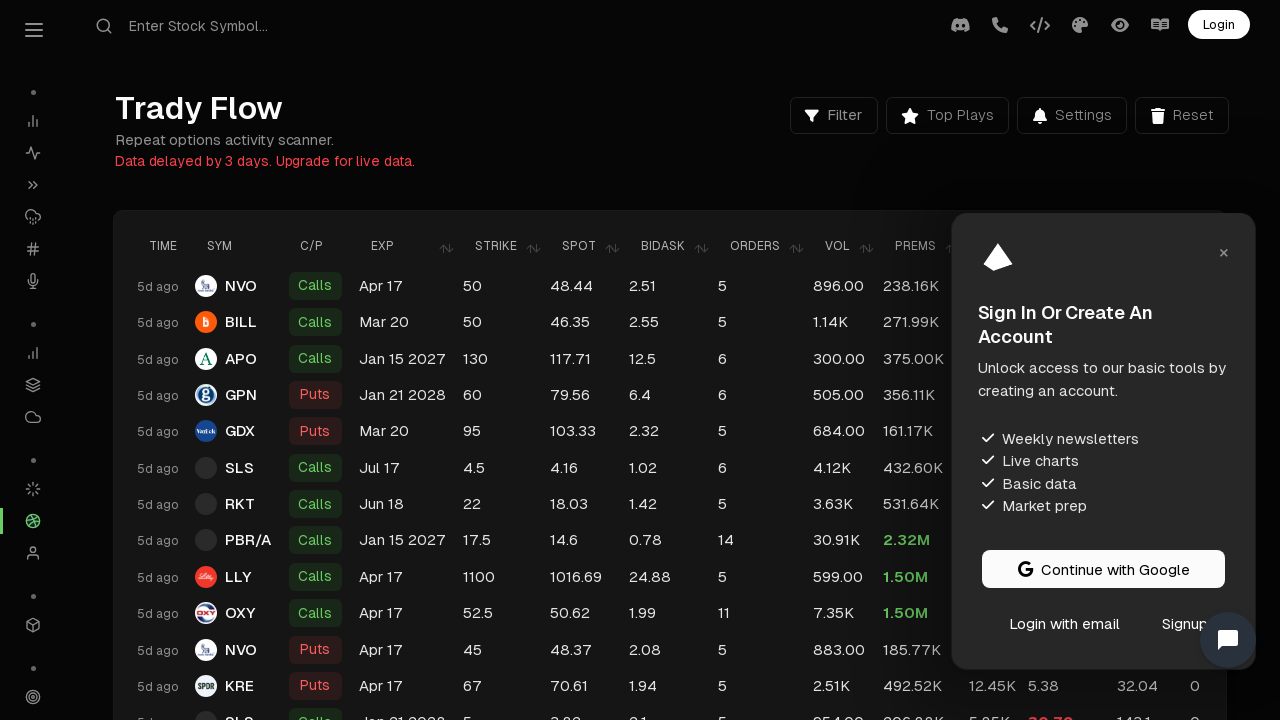